Tests a mortgage calculator by entering a purchase price, calculating the monthly payment, and verifying the results are displayed

Starting URL: https://www.mlcalc.com

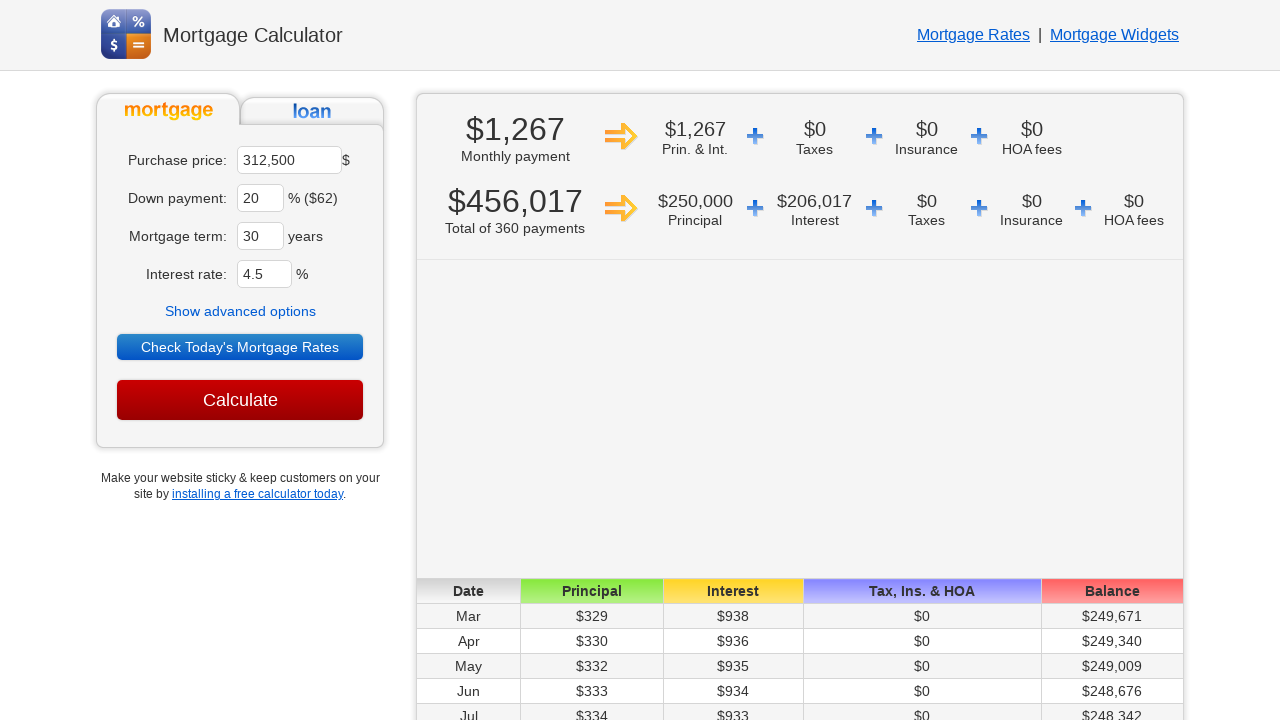

Cleared auto-populated data from purchase price field on [name='ma']
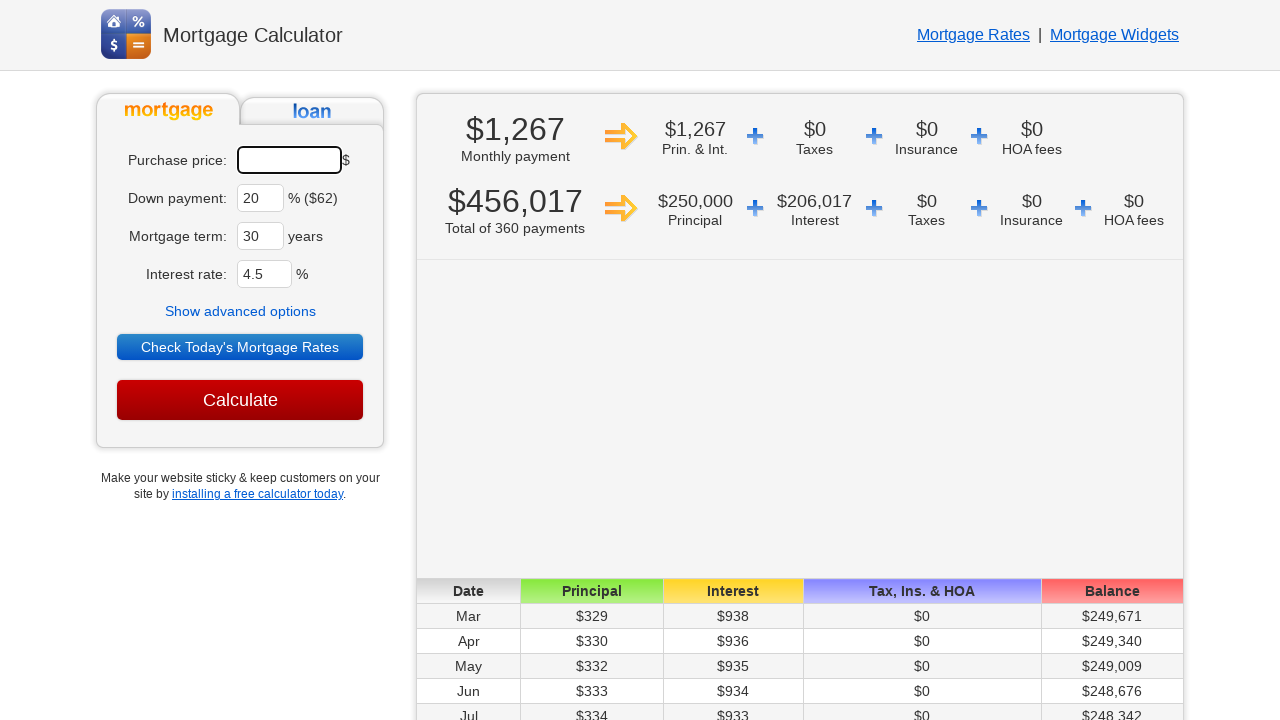

Entered purchase price of $250,000 on [name='ma']
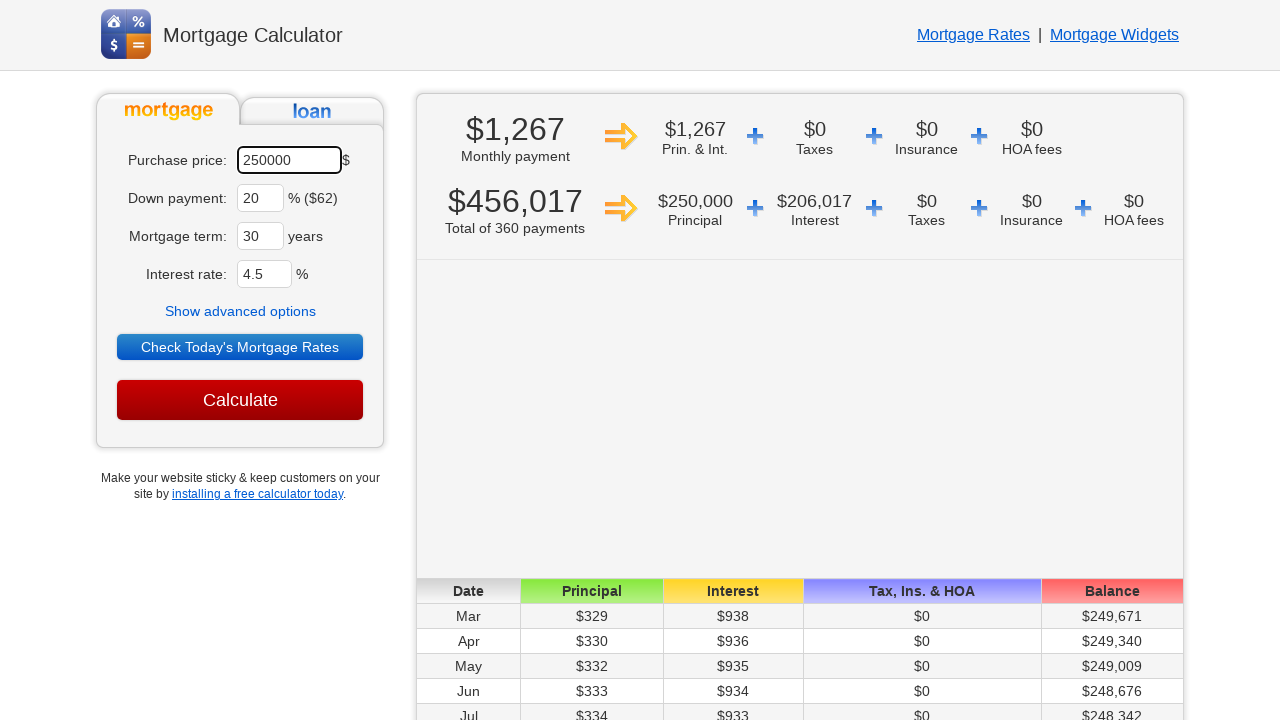

Clicked the Calculate button at (240, 400) on [value='Calculate']
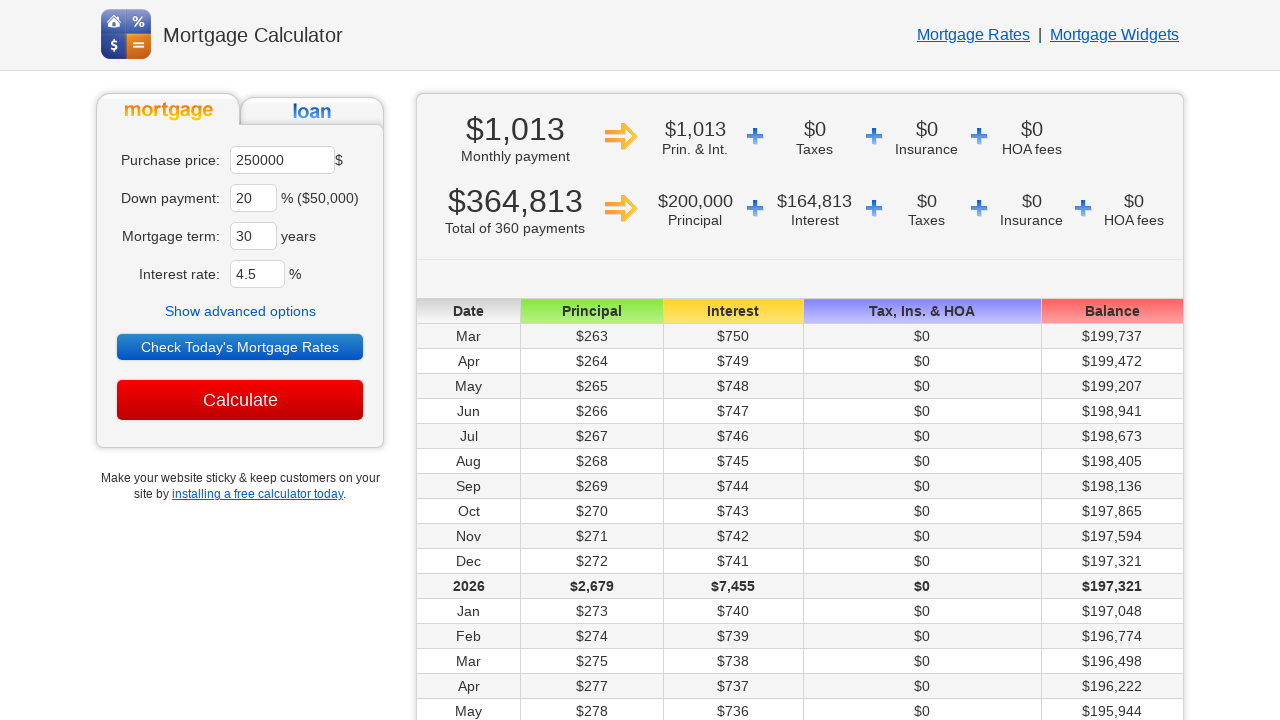

Results loaded - large font result elements are now visible
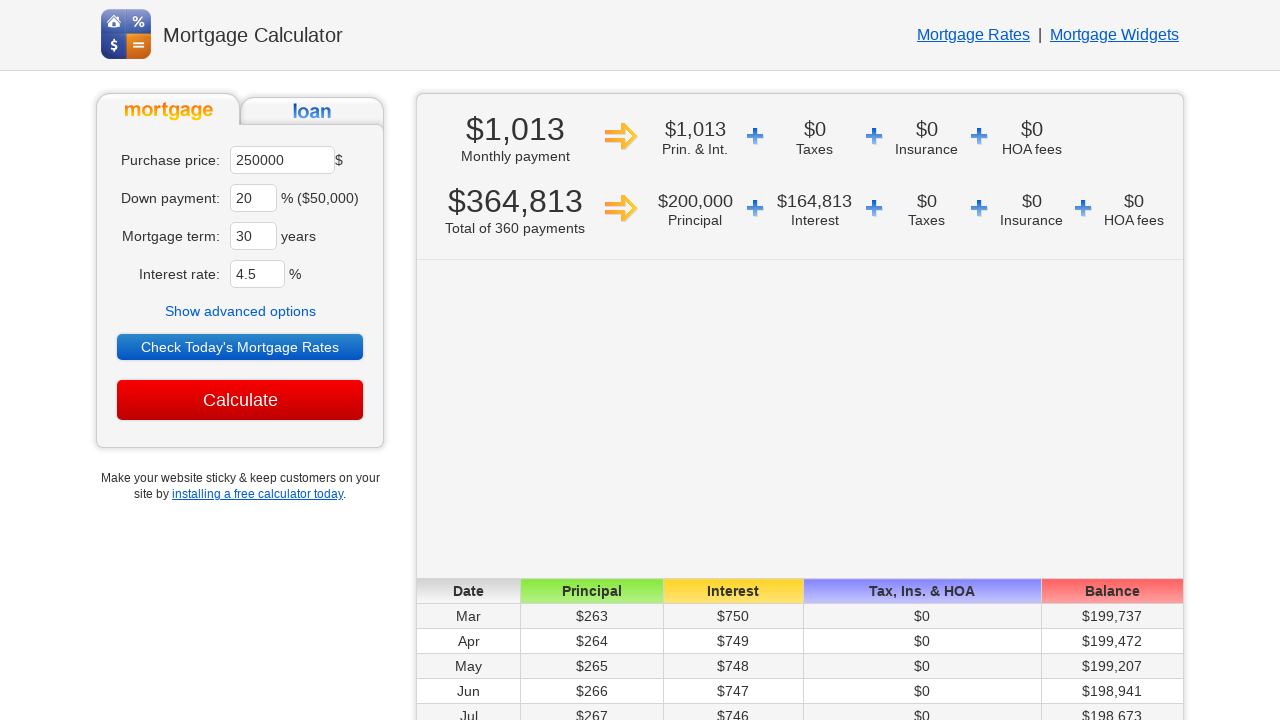

Retrieved monthly payment result: $1,013
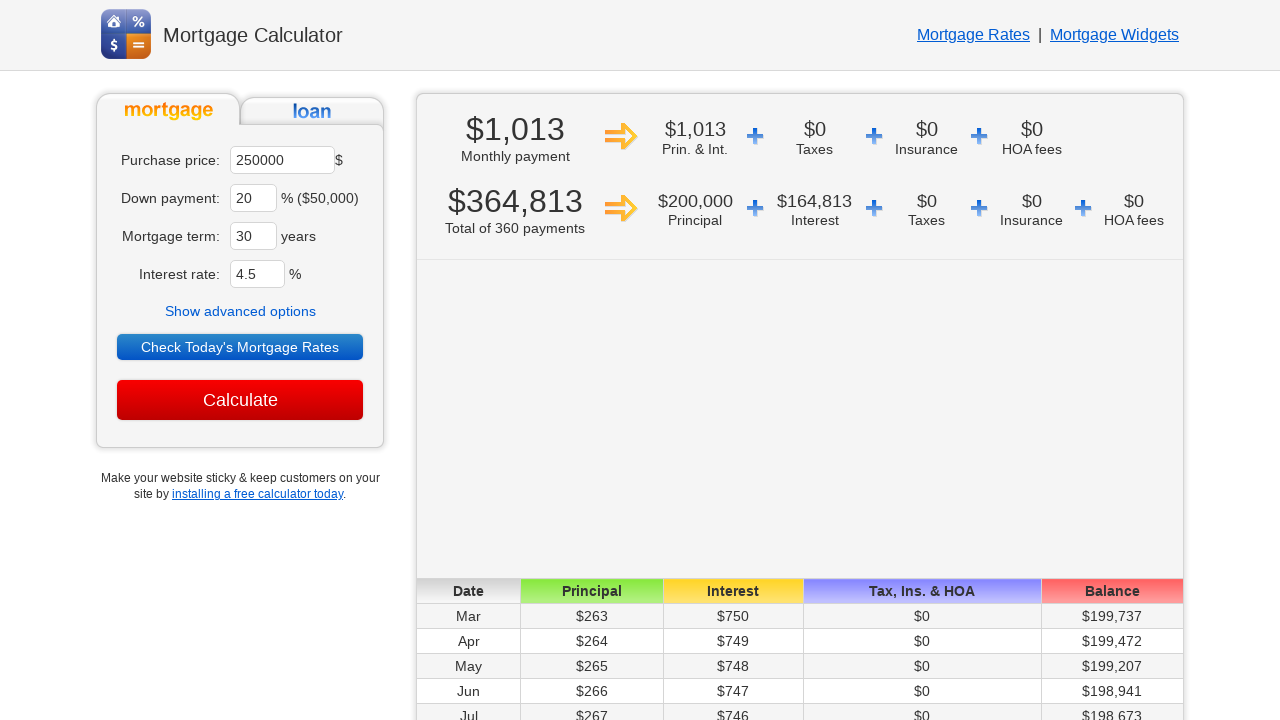

Retrieved total 360 payment result: $364,813
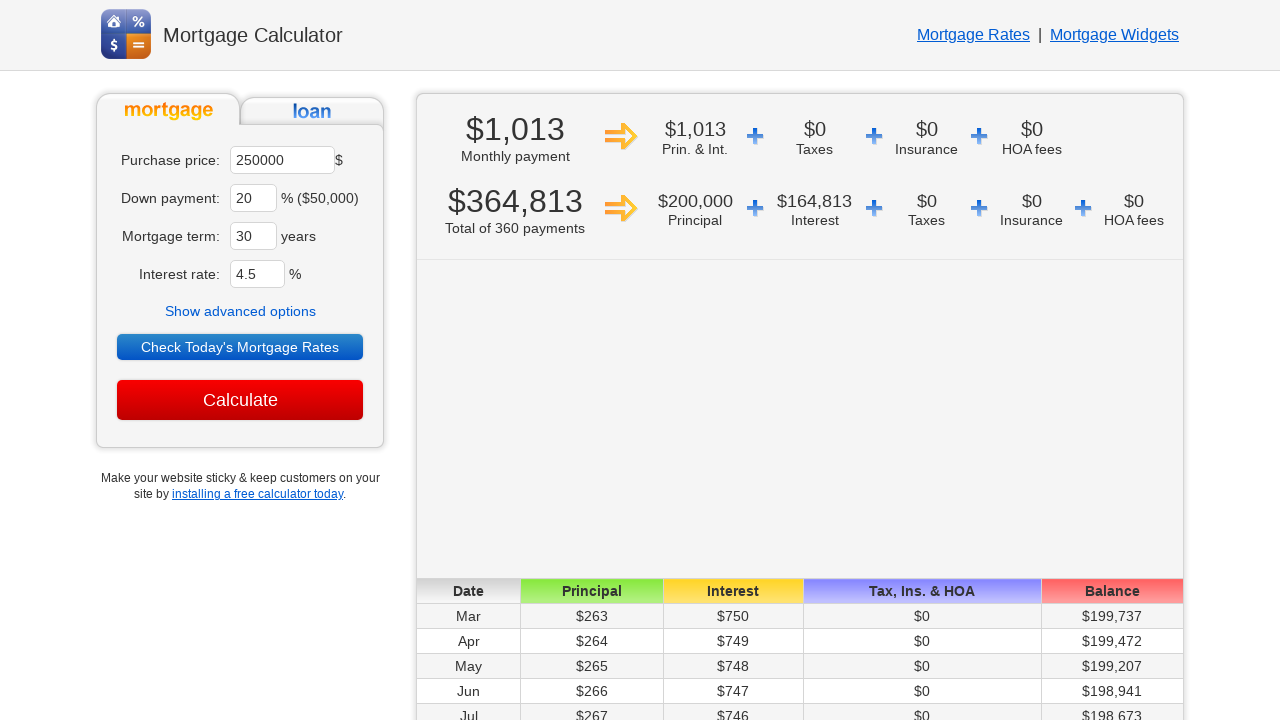

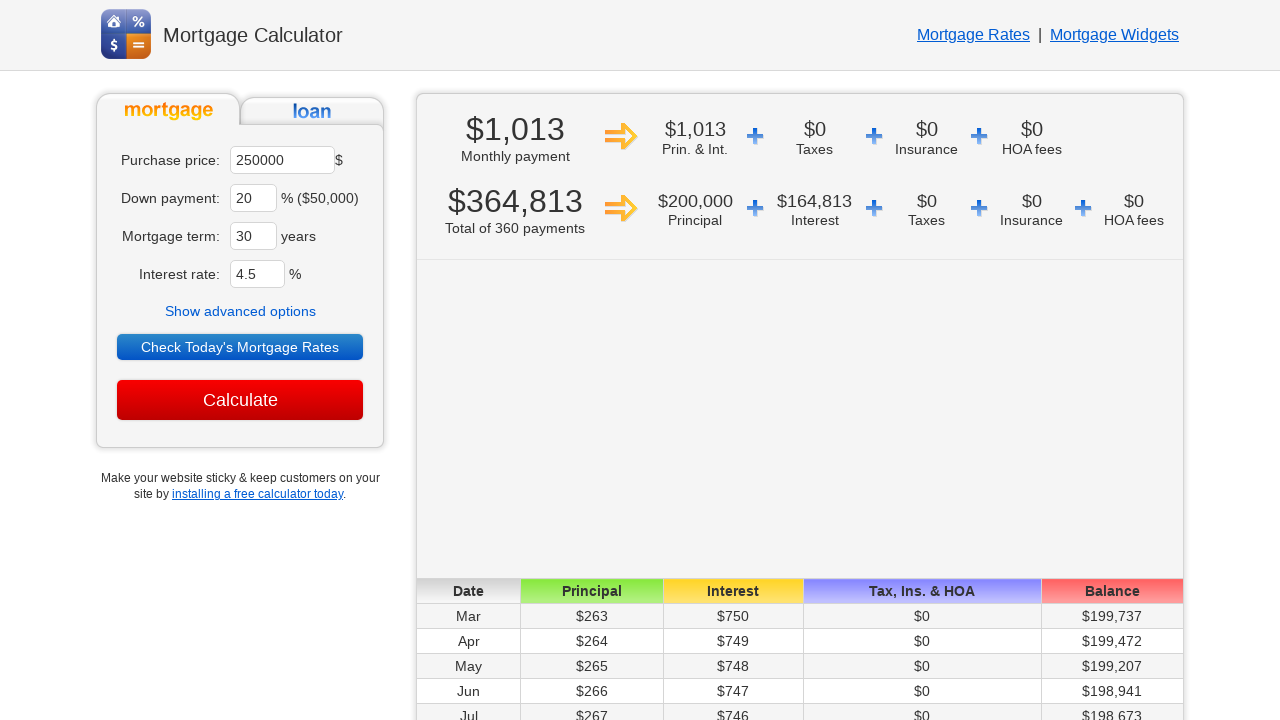